Comprehensive site test that verifies sidebar navigation works correctly for multiple sections, tests responsive behavior at mobile/tablet/desktop viewports, and checks layout elements like sidebar width and theme loading.

Starting URL: https://klysera.github.io/people-and-culture/

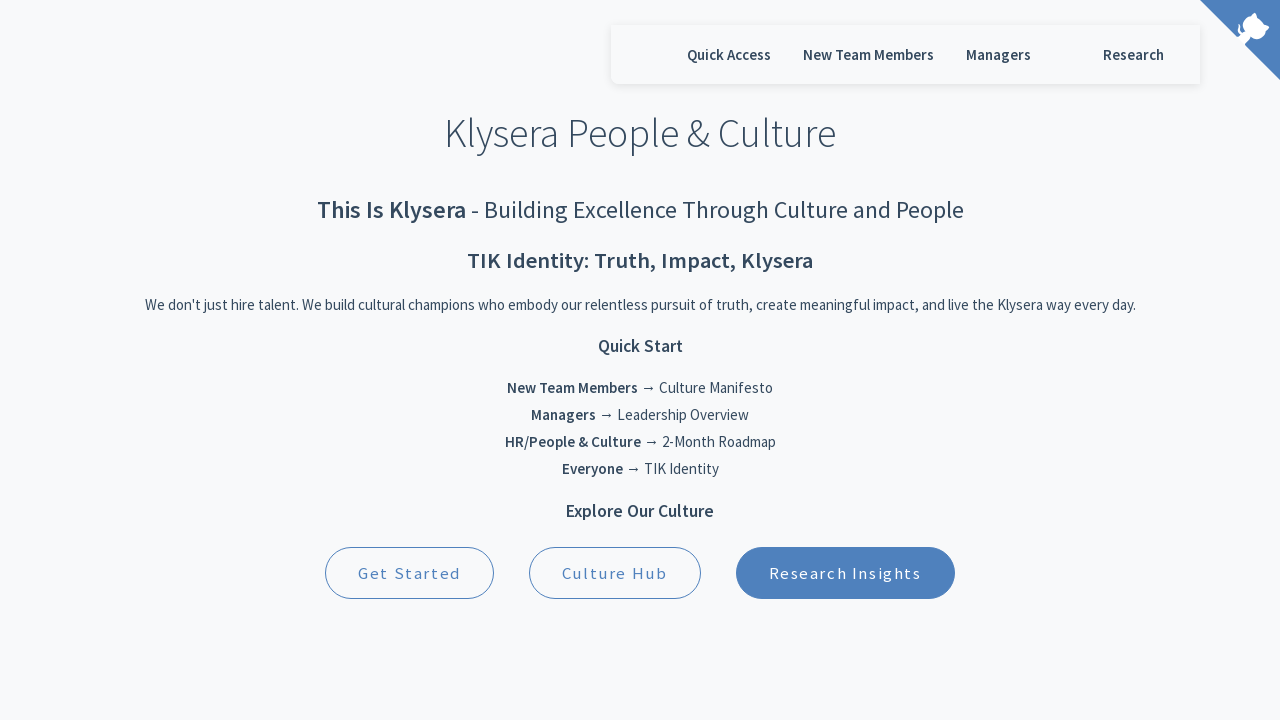

Waited for sidebar to load with 10s timeout
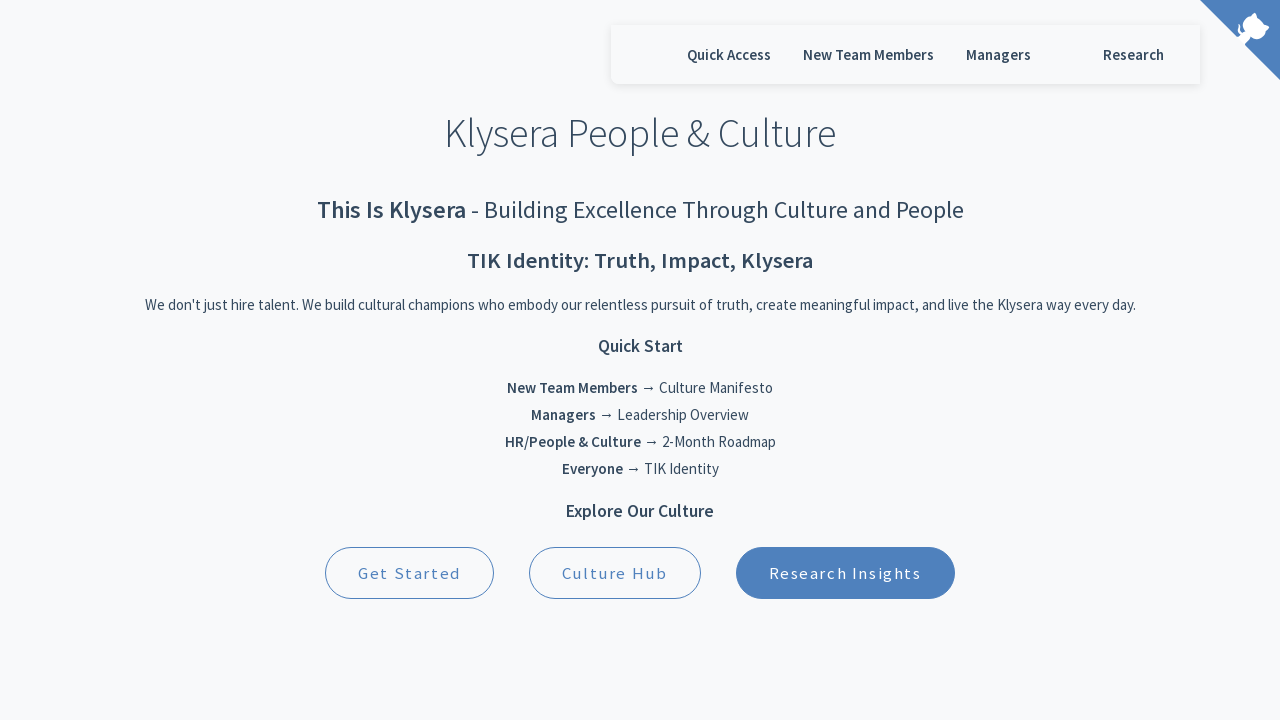

Waited 3 seconds for docsify to fully initialize
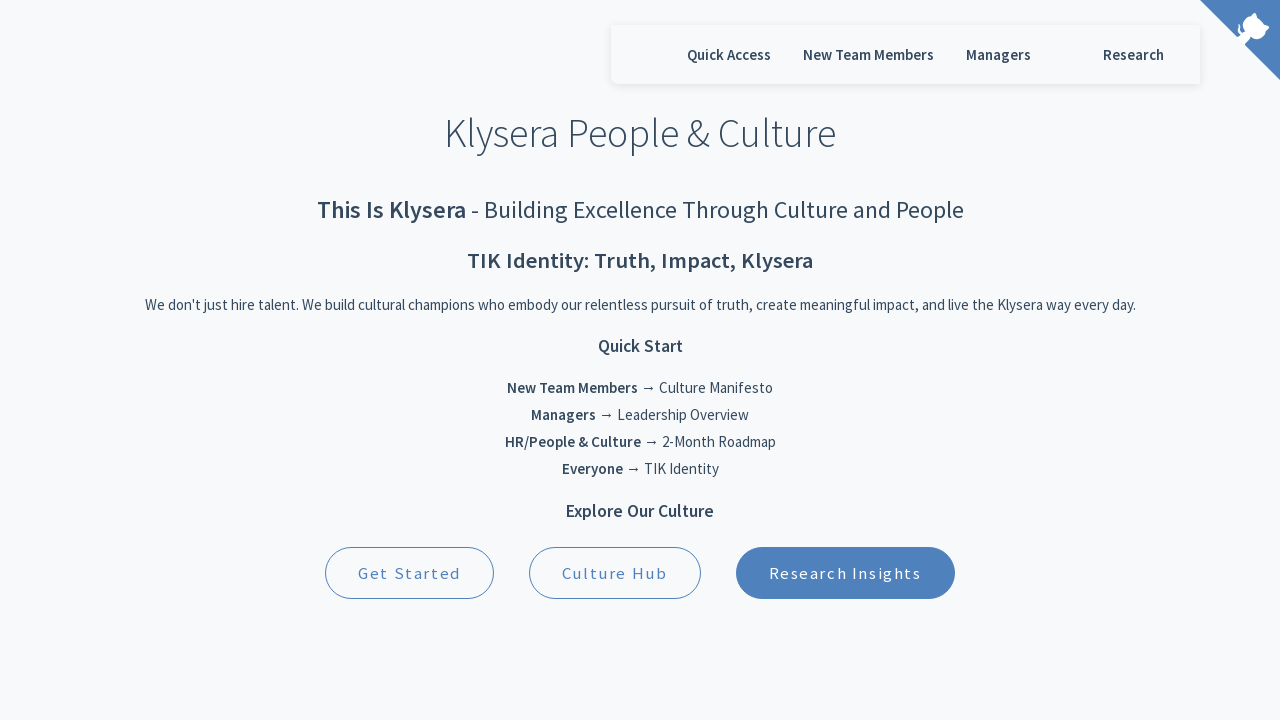

Set viewport to mobile size (375x667)
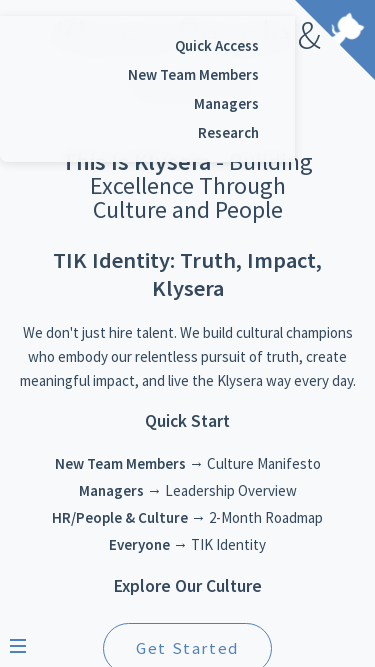

Waited 1 second for mobile layout to render
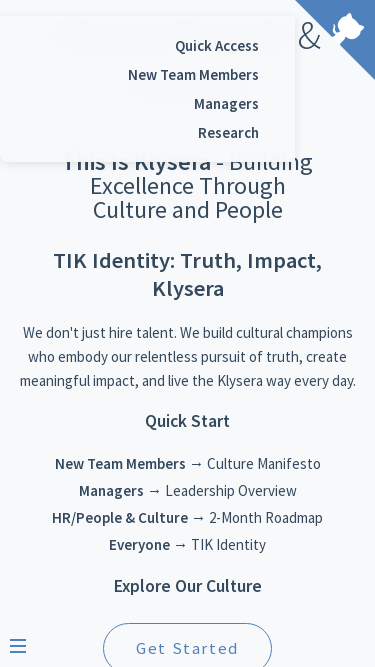

Content area is visible in mobile viewport
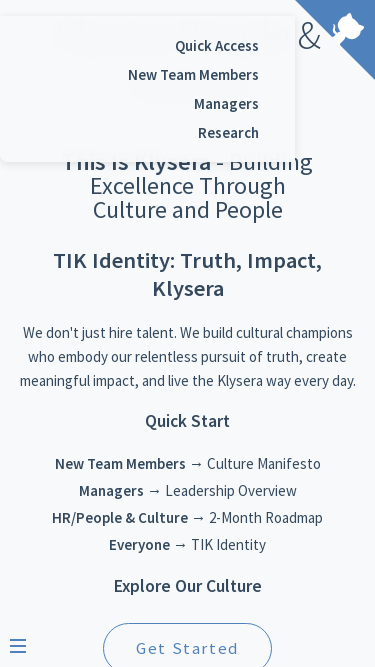

Set viewport to tablet size (768x1024)
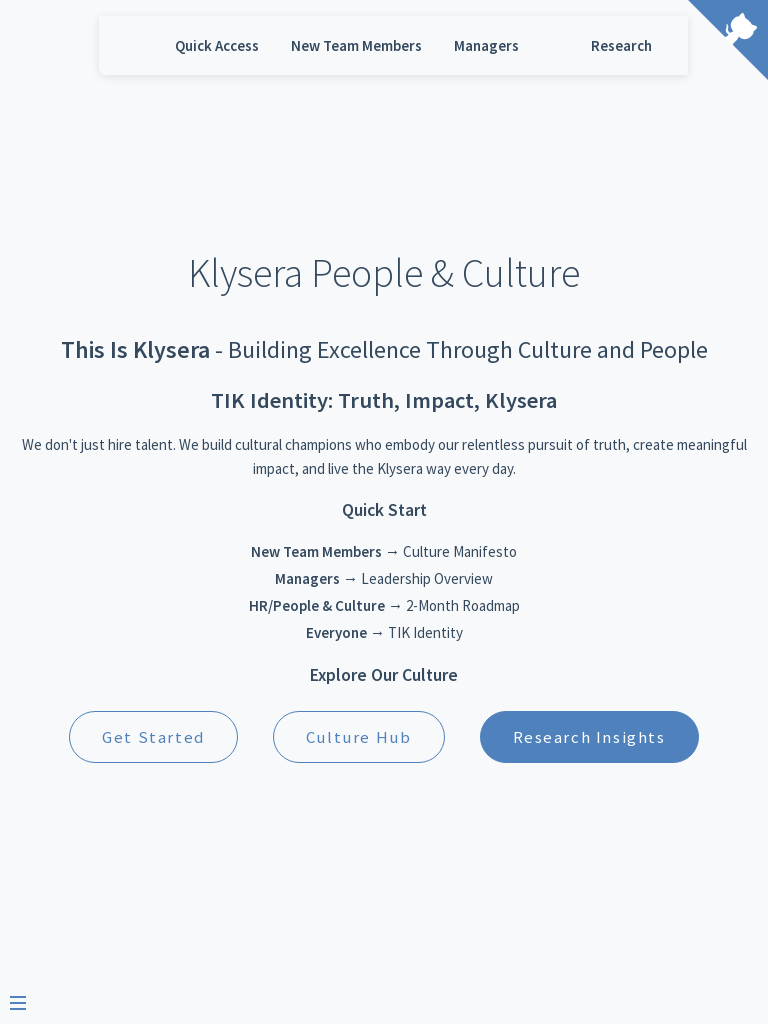

Waited 1 second for tablet layout to render
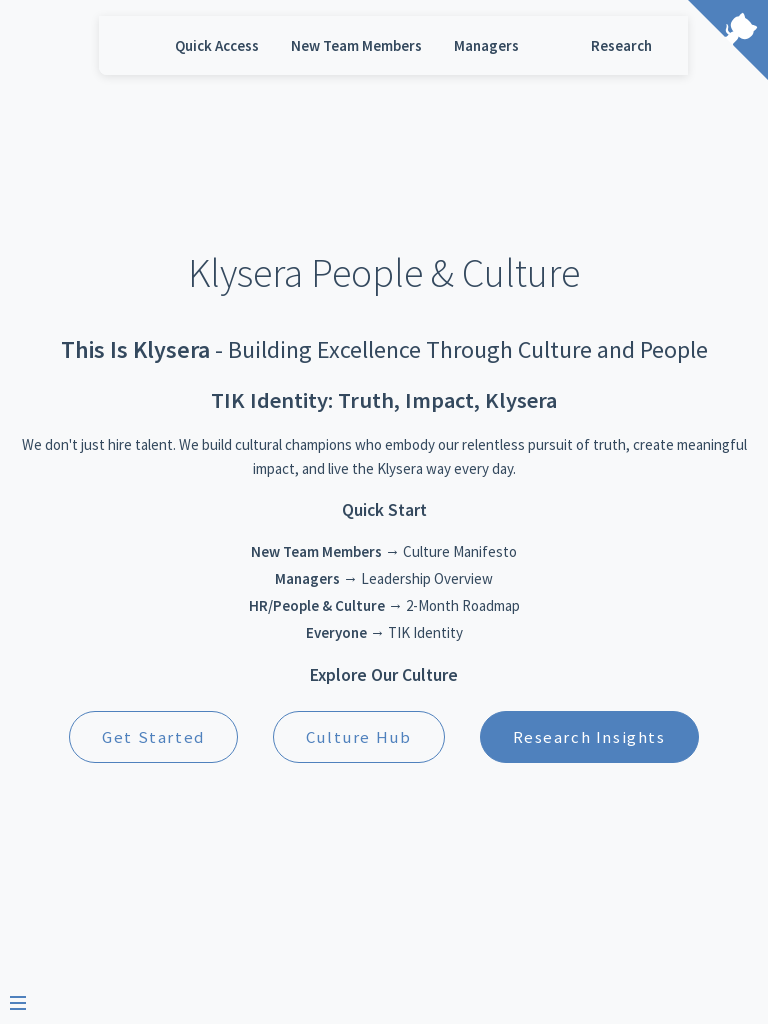

Content area is visible in tablet viewport
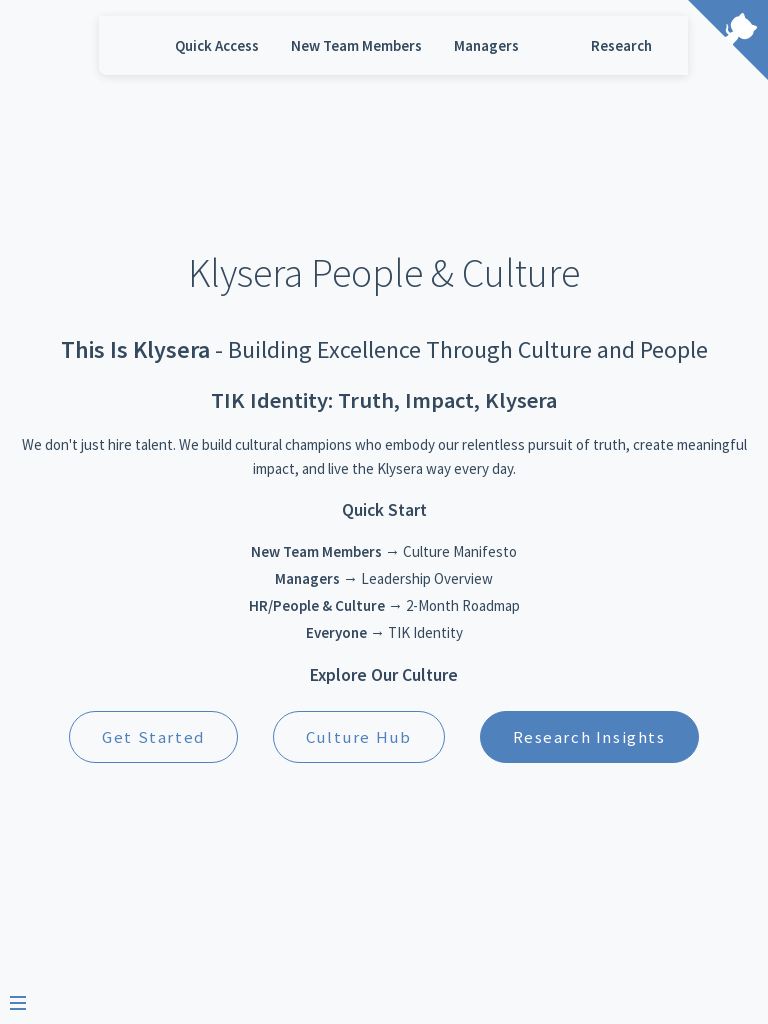

Set viewport to desktop size (1200x800)
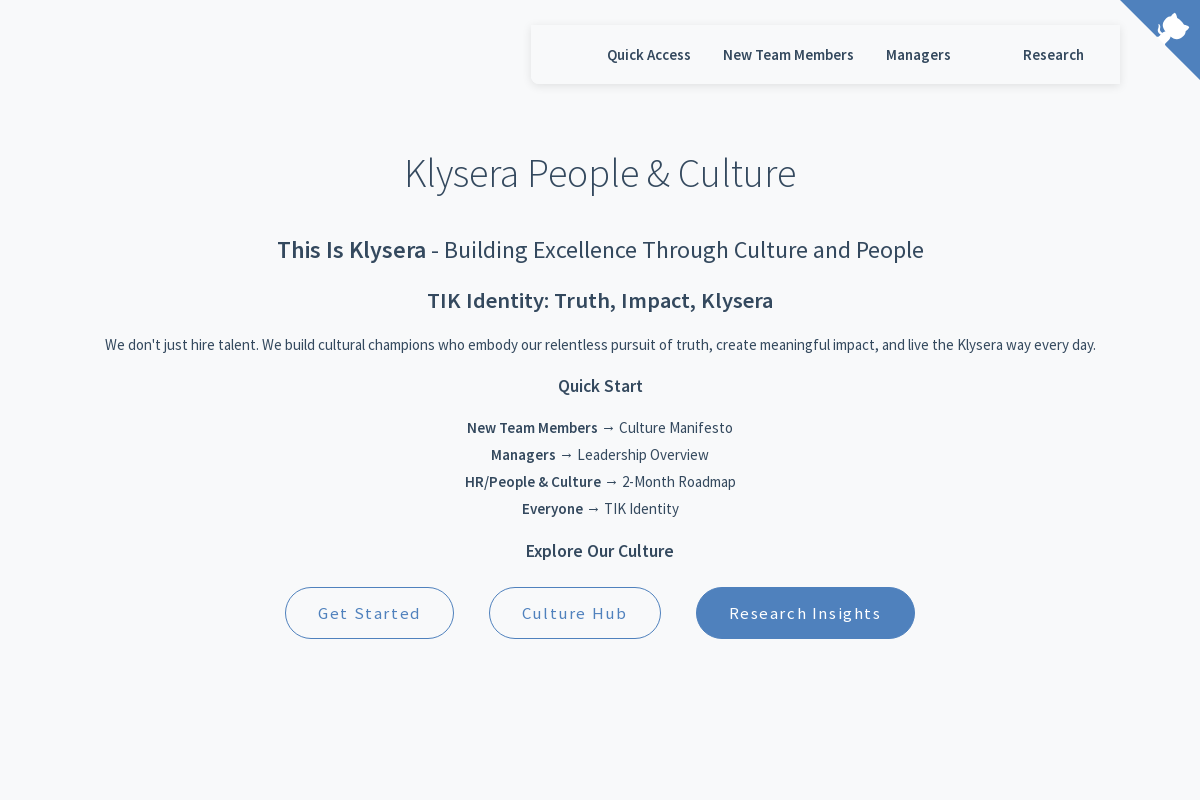

Waited 1 second for desktop layout to render
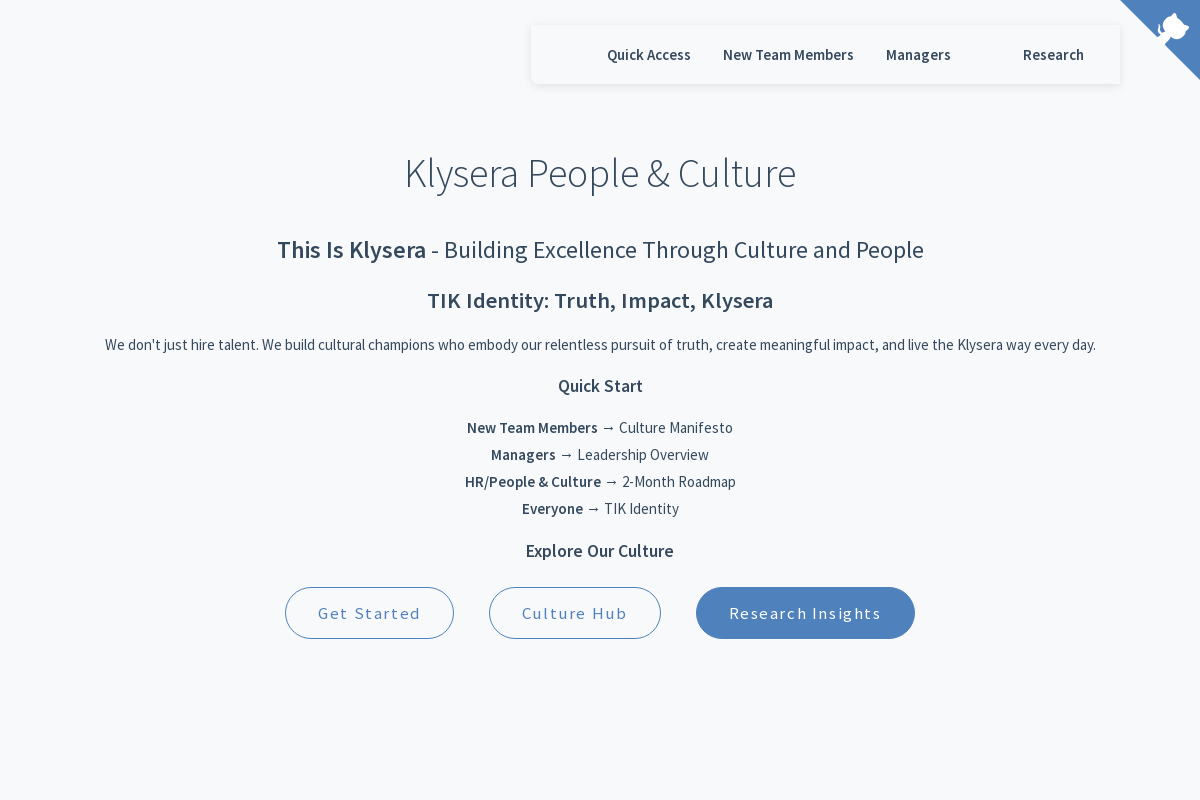

Verified sidebar is present and visible in desktop view
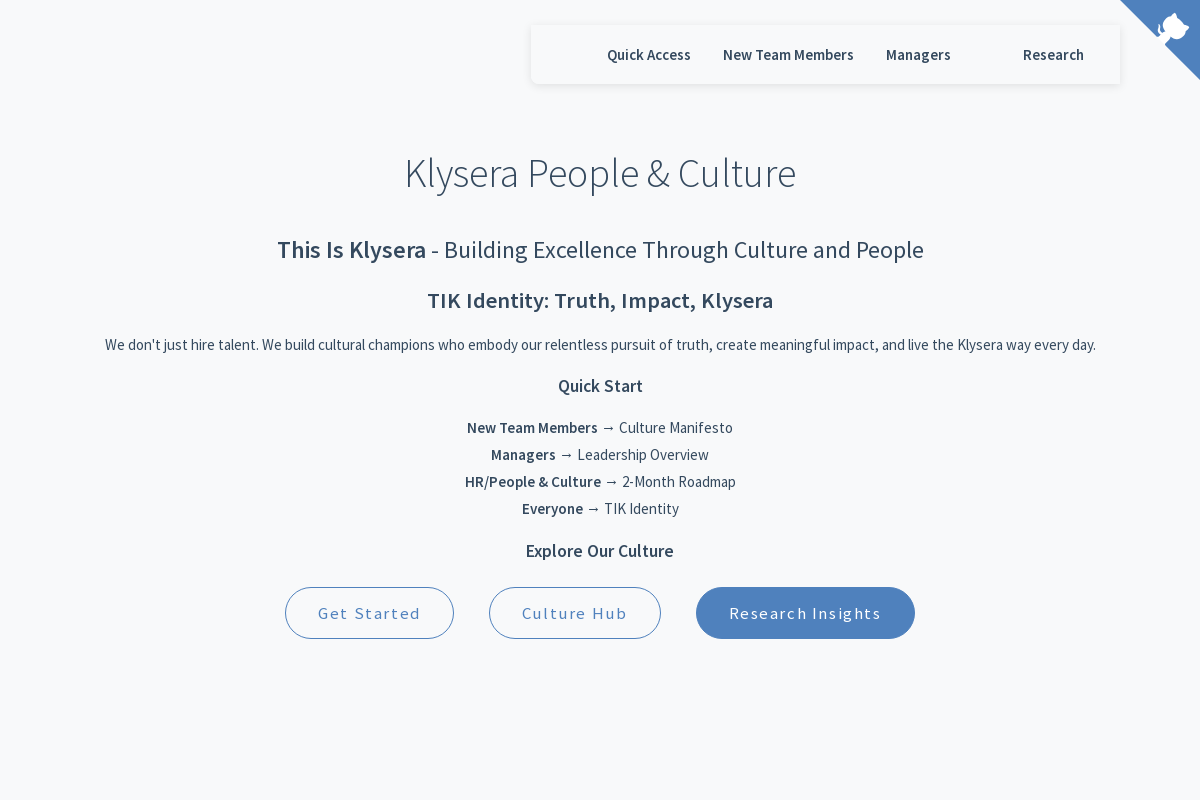

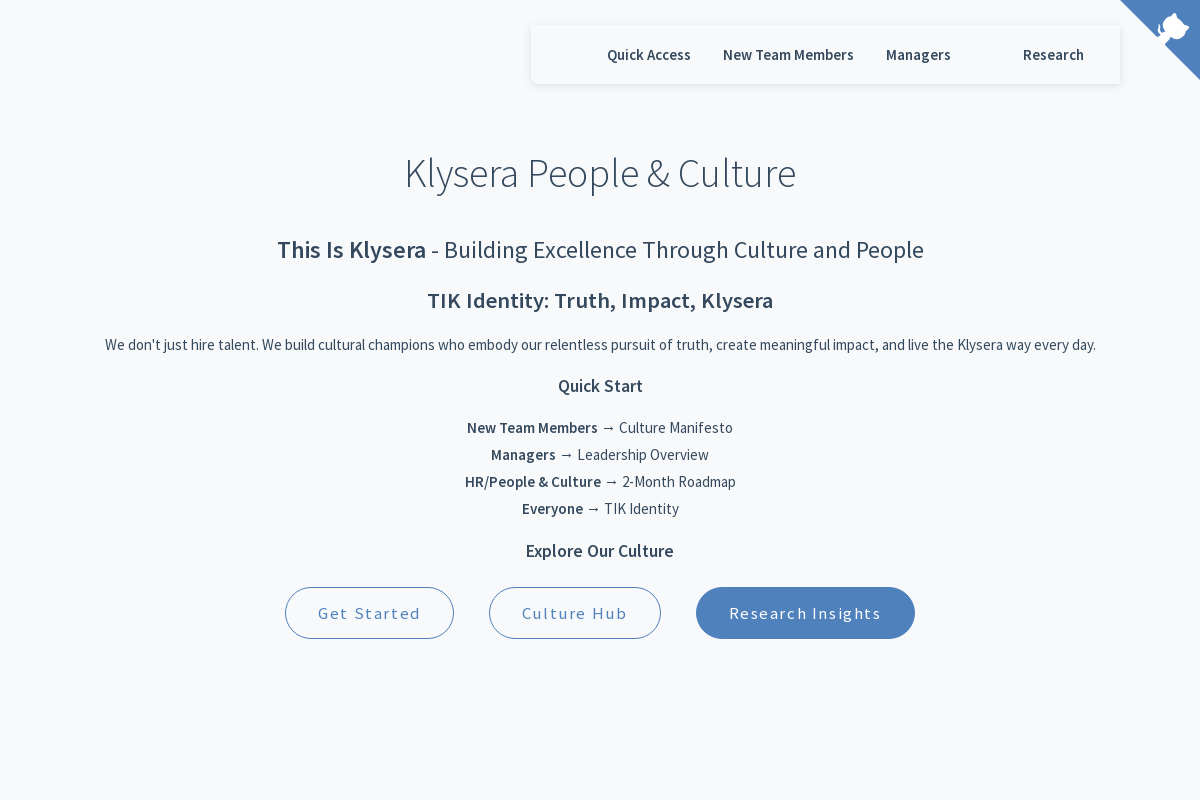